Tests drag and drop functionality by dragging column A to column B and verifying the swap occurs on a practice website

Starting URL: https://the-internet.herokuapp.com/drag_and_drop

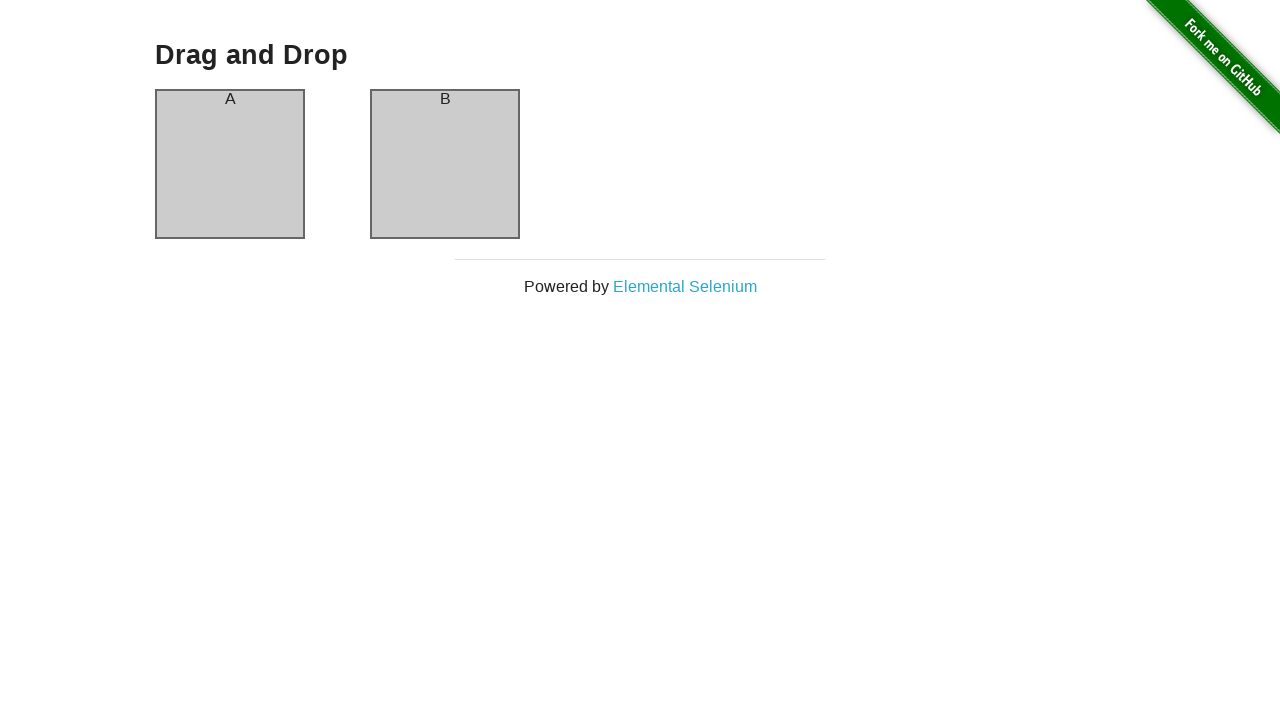

Waited for columns to be visible
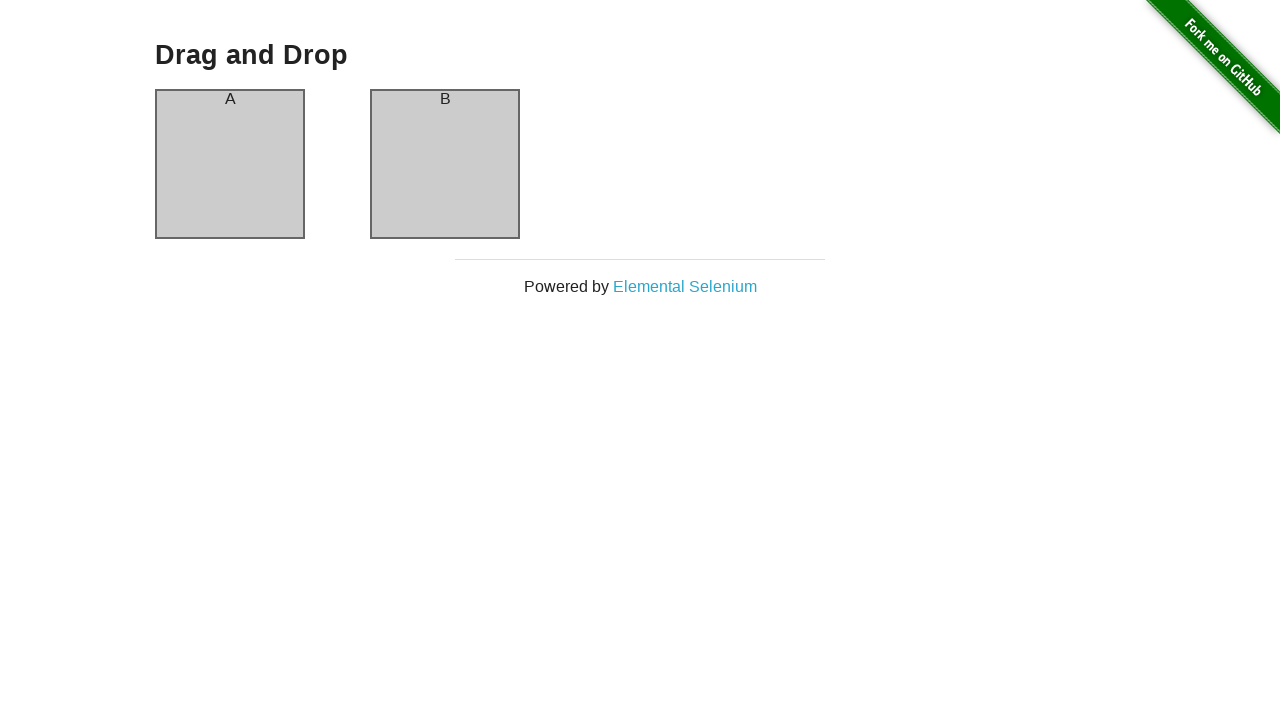

Located column A element
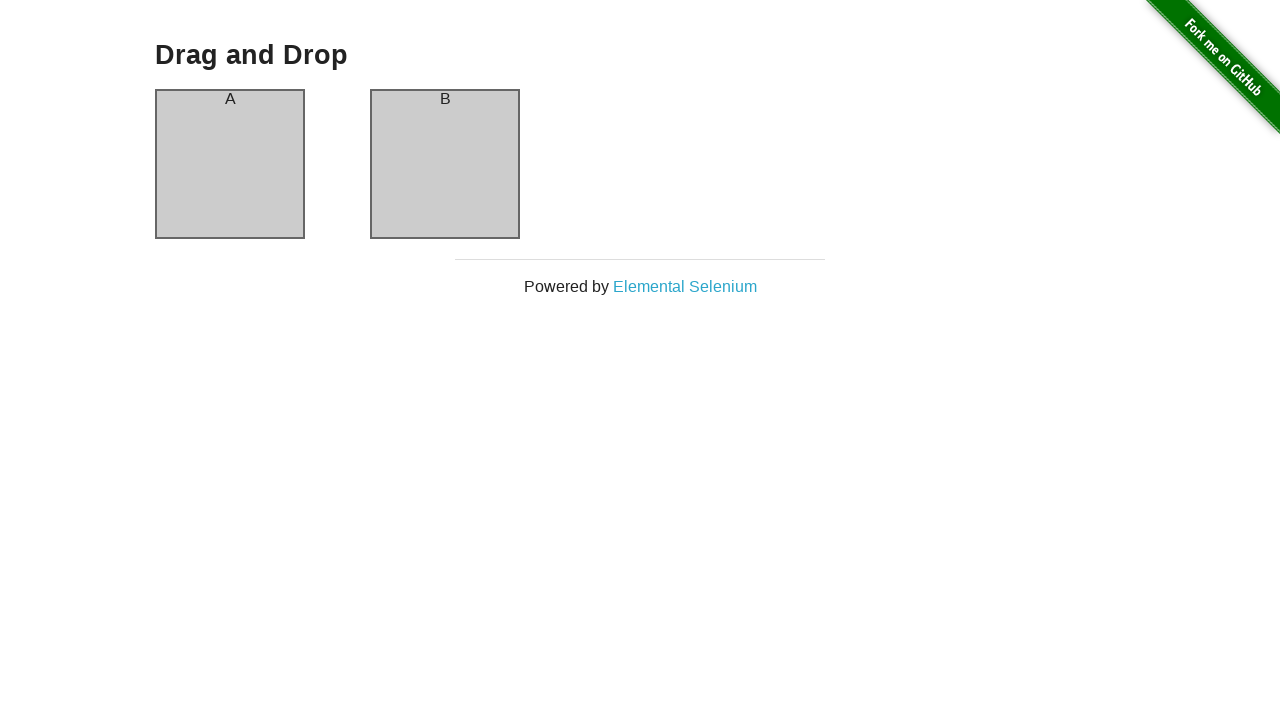

Located column B element
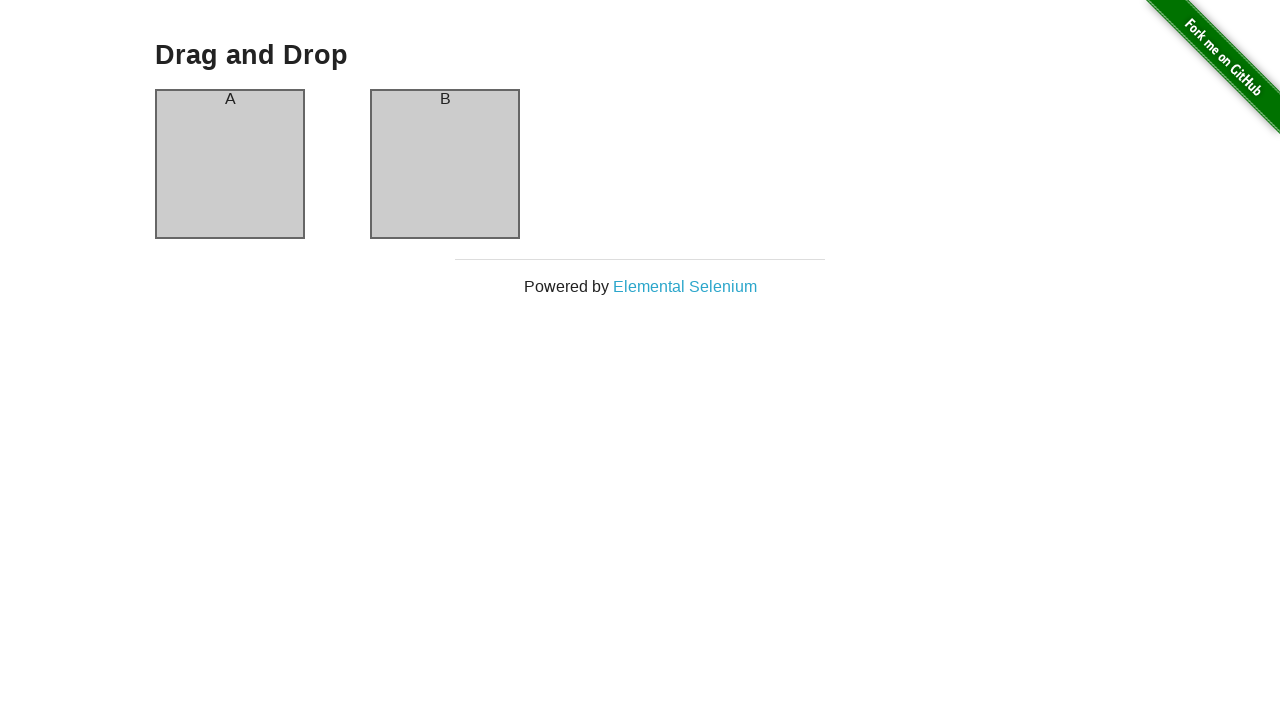

Dragged column A to column B at (445, 164)
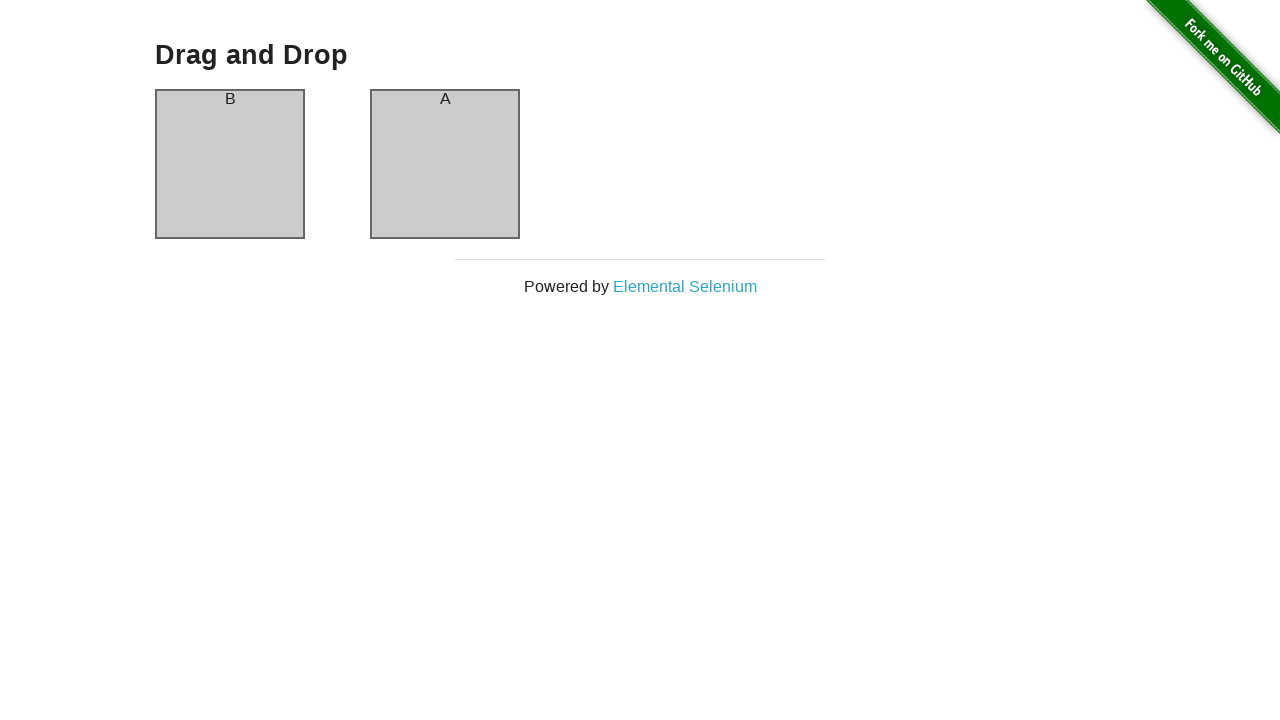

Verified that column A now contains header 'B' - swap successful
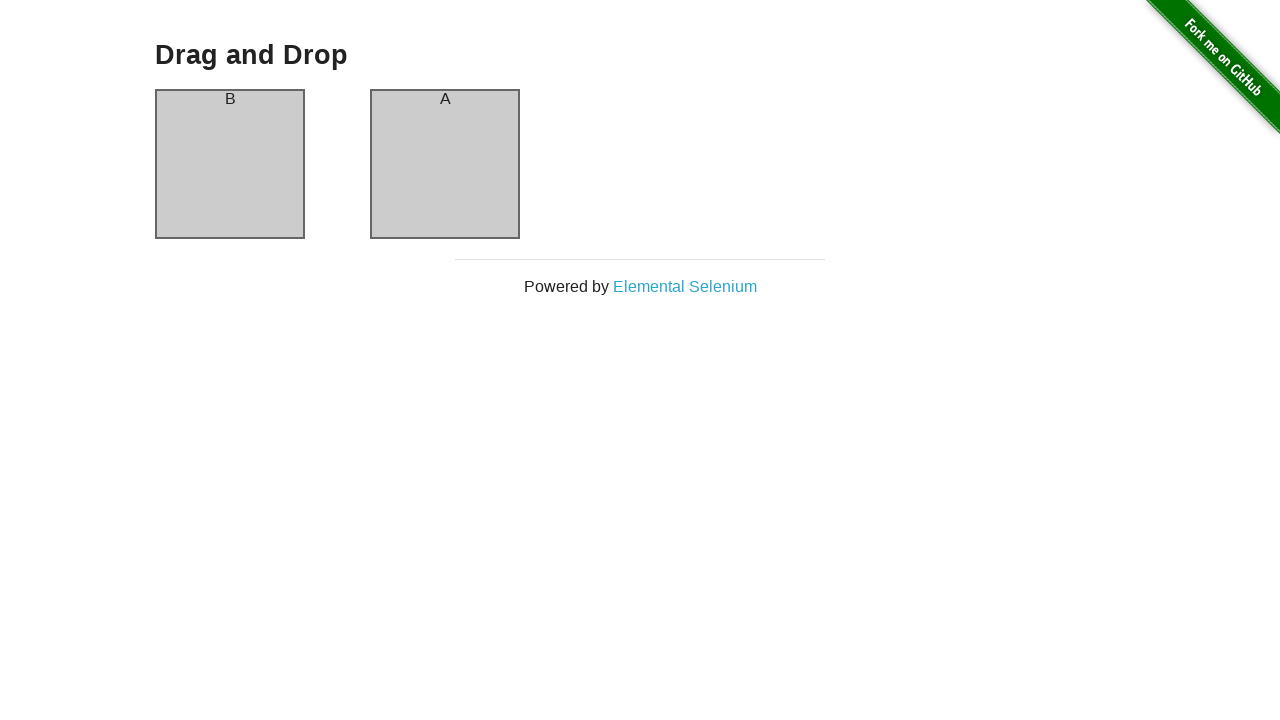

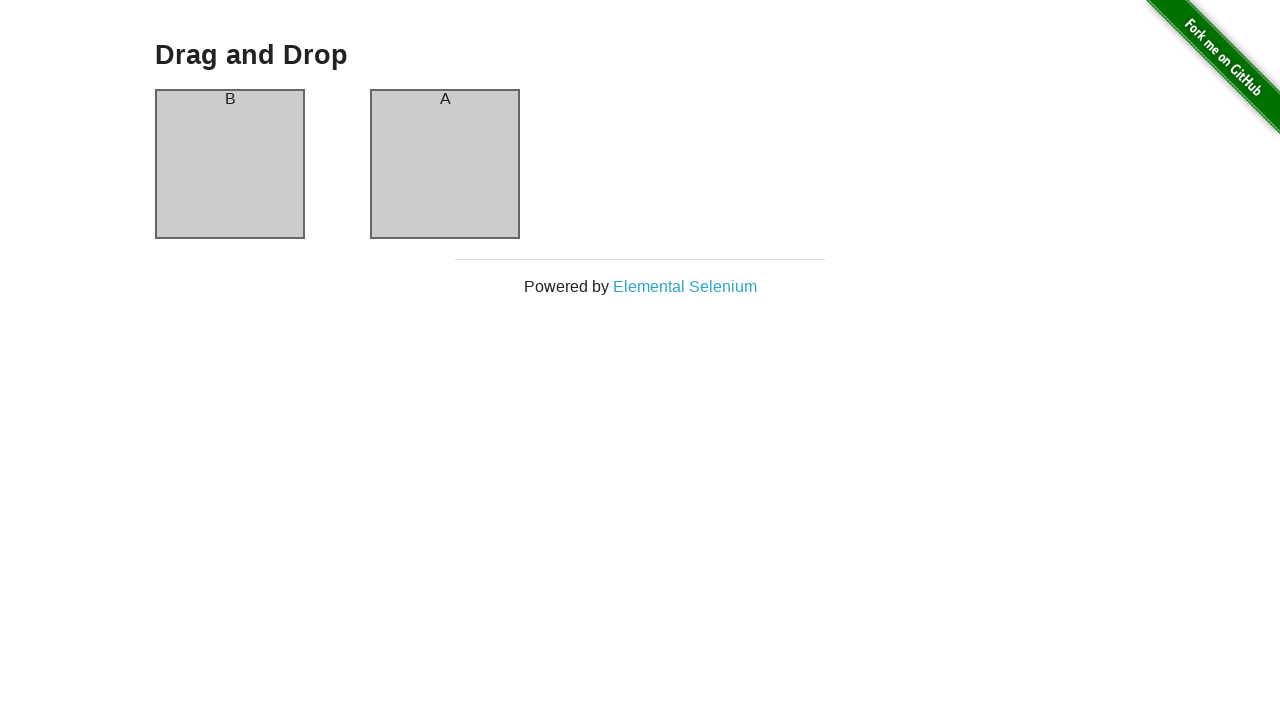